Tests that entering a confirm password without matching password field shows validation error

Starting URL: https://vue-demo.daniel-avellaneda.com

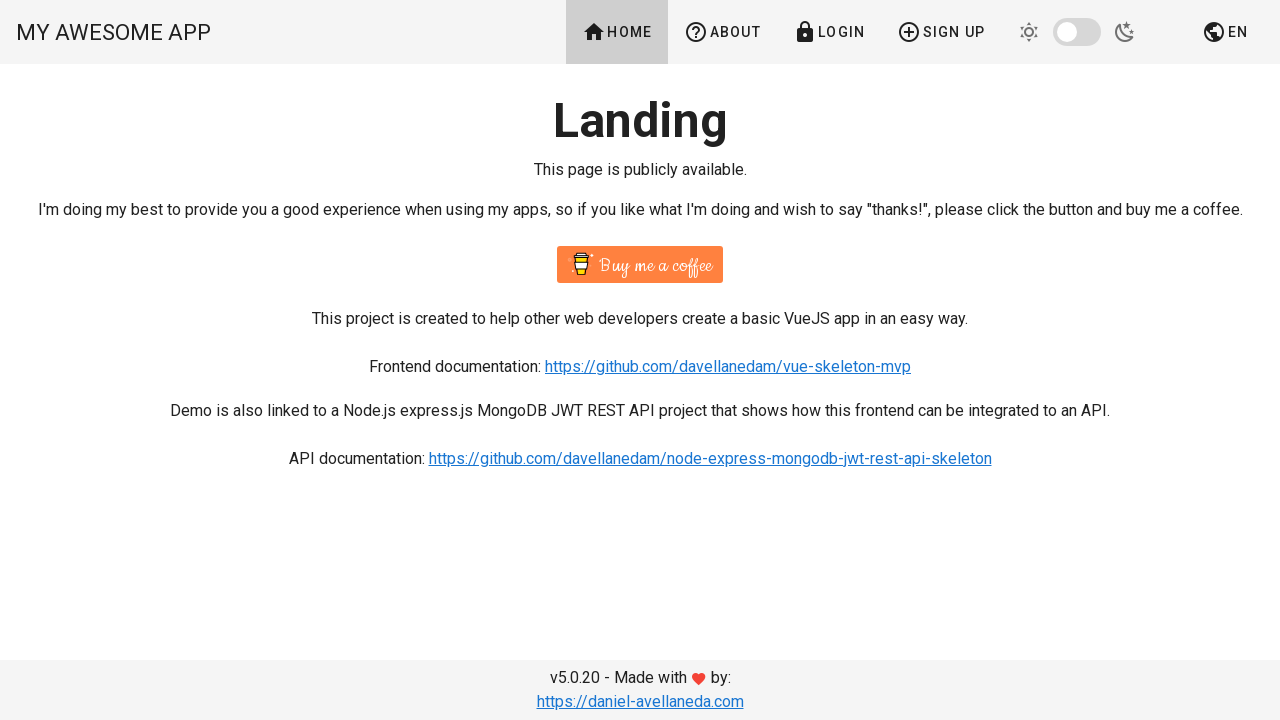

Clicked Sign Up button at (941, 32) on xpath=//span[contains(text(),'Sign Up')]
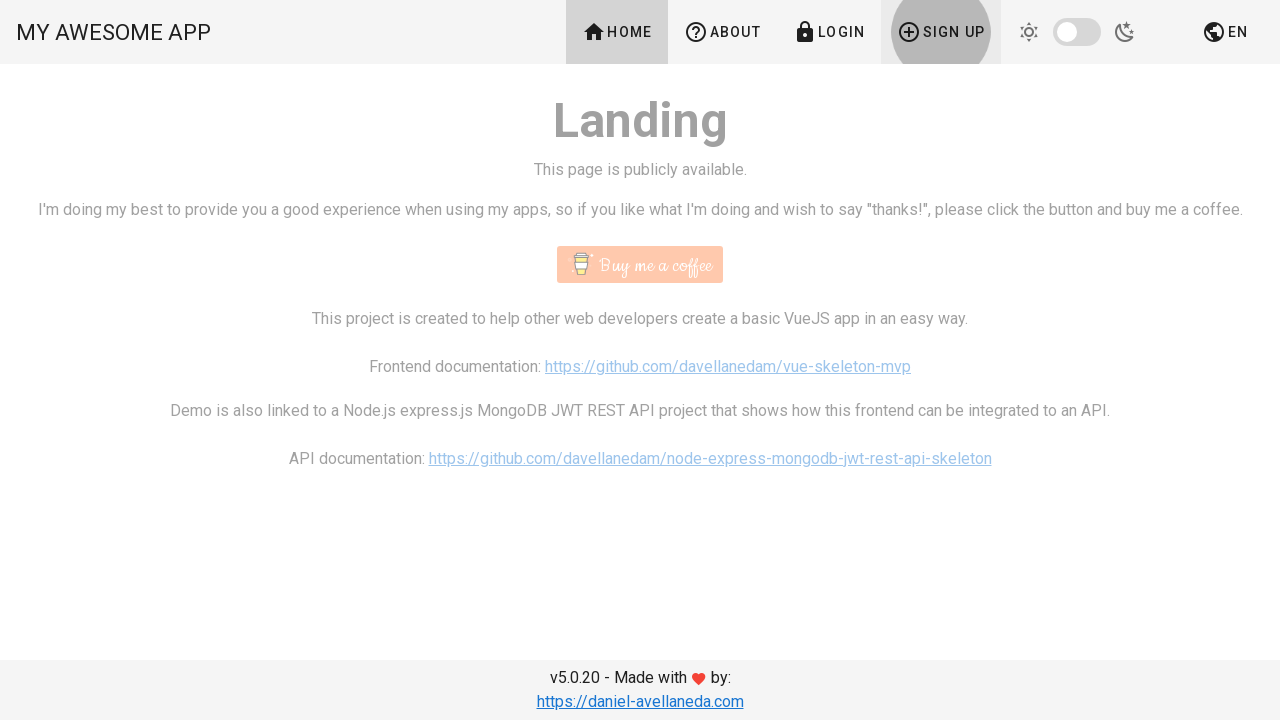

Filled confirm password field with 'password123' on #confirmPassword
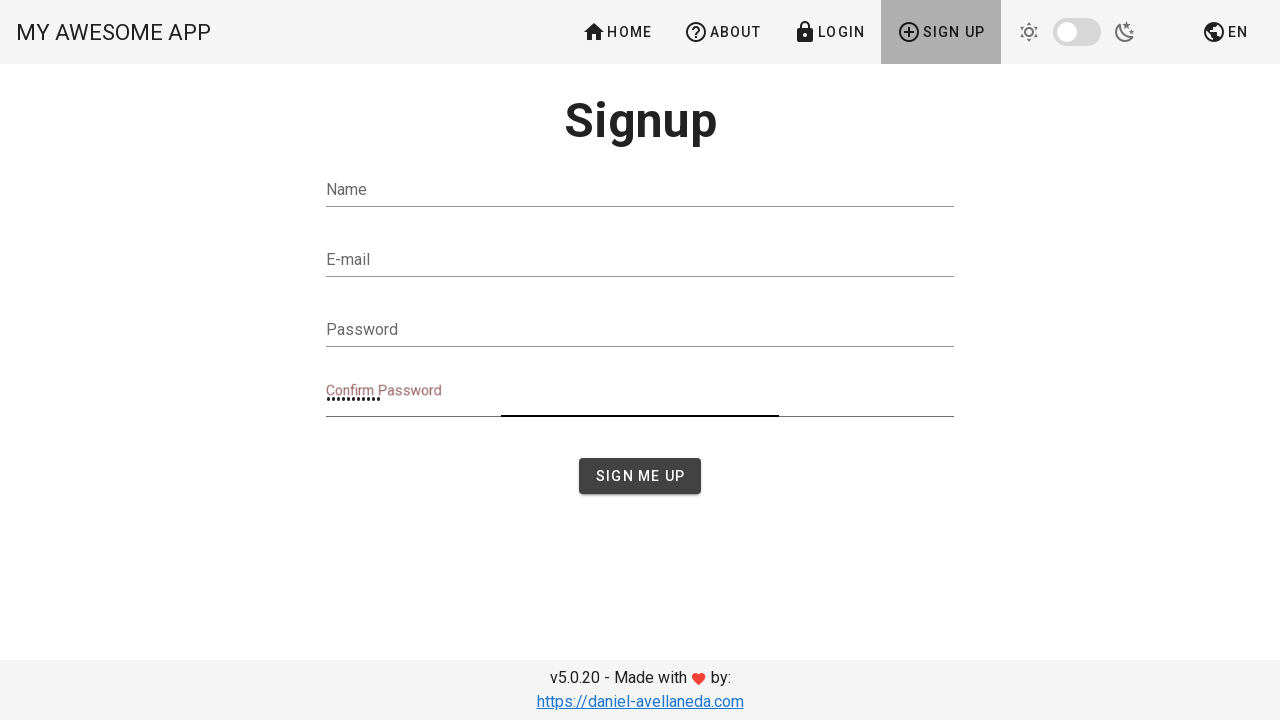

Validation error message appeared
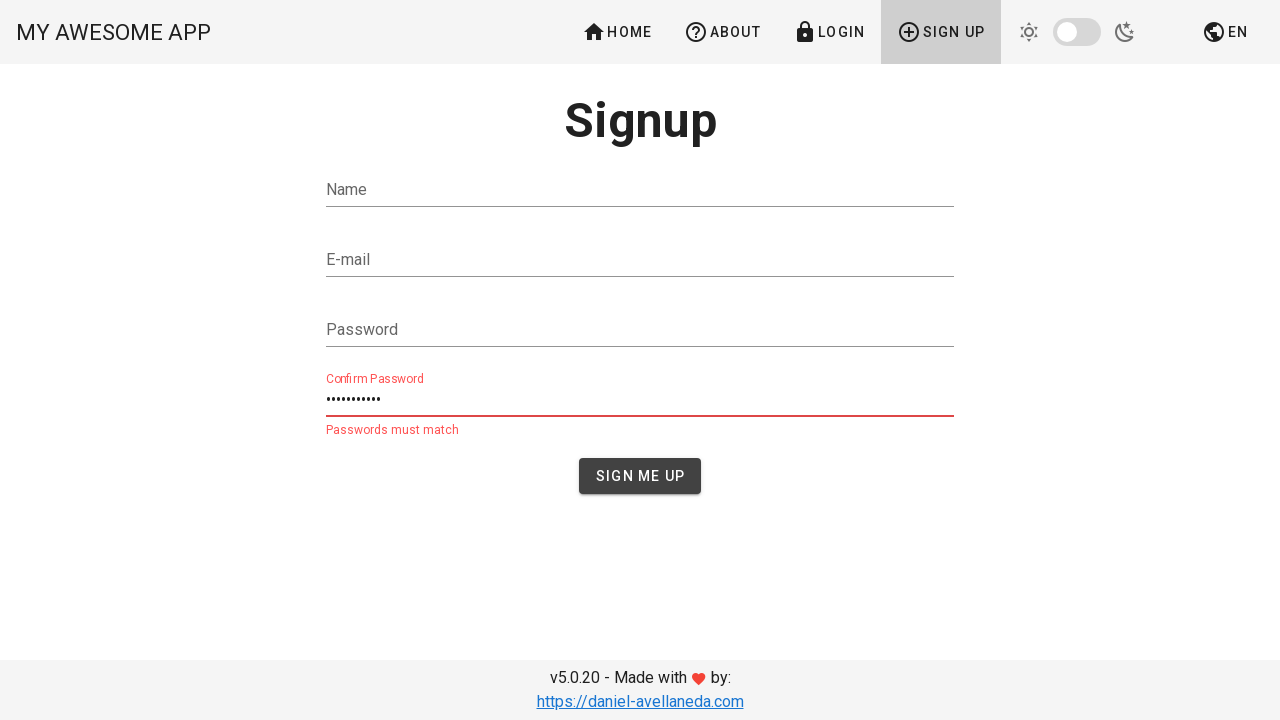

Verified error message text is 'Passwords must match'
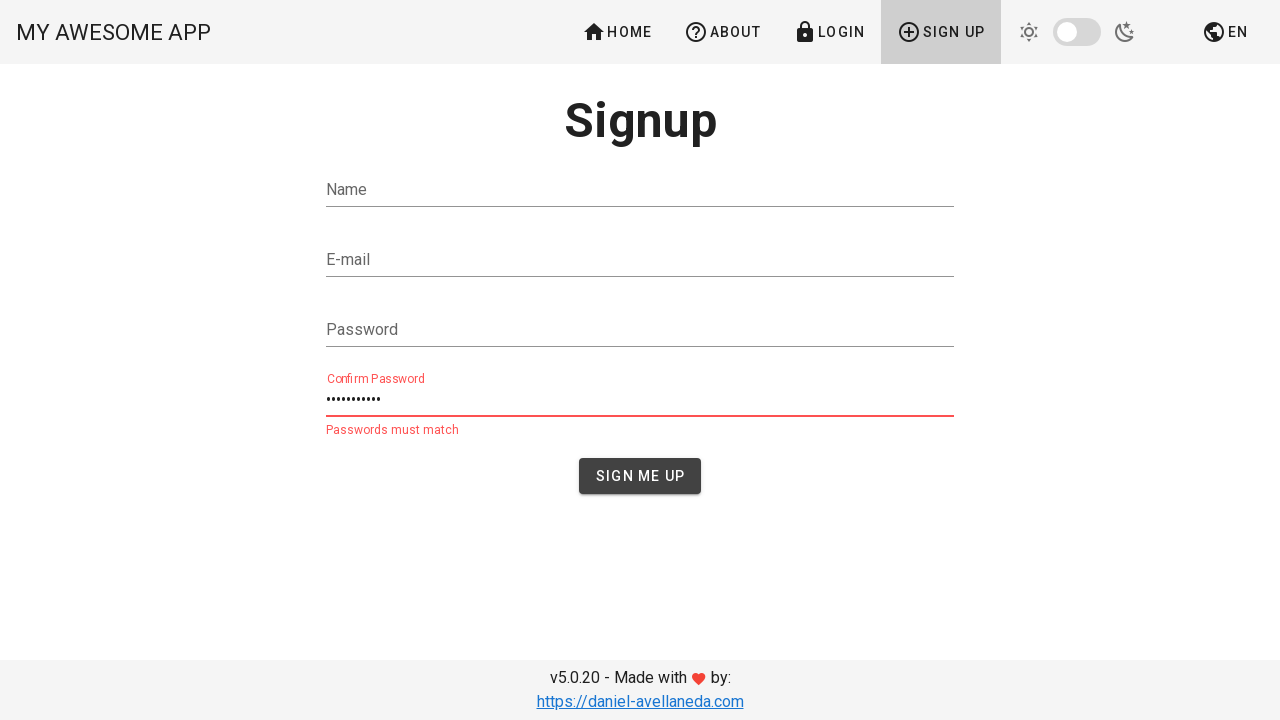

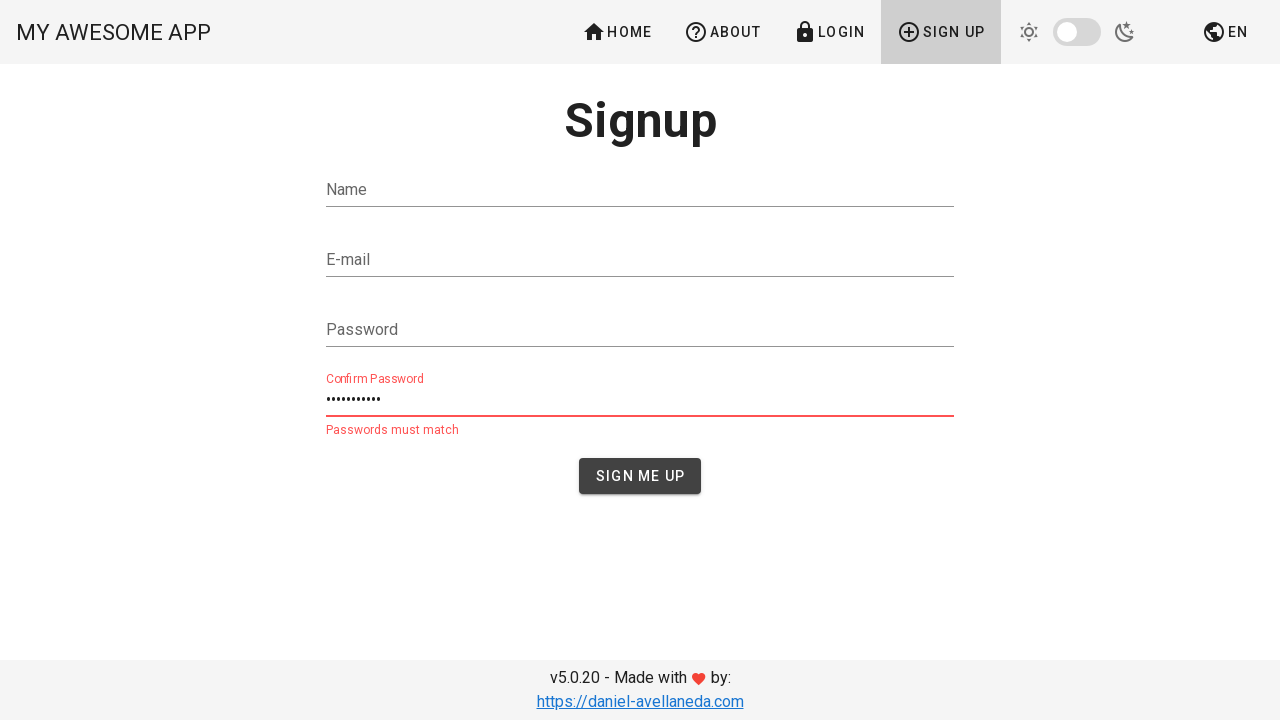